Tests mouse drag interaction by moving the mouse to a position, pressing down, dragging to another position, and releasing

Starting URL: https://jcit.com.tw/popReal.html

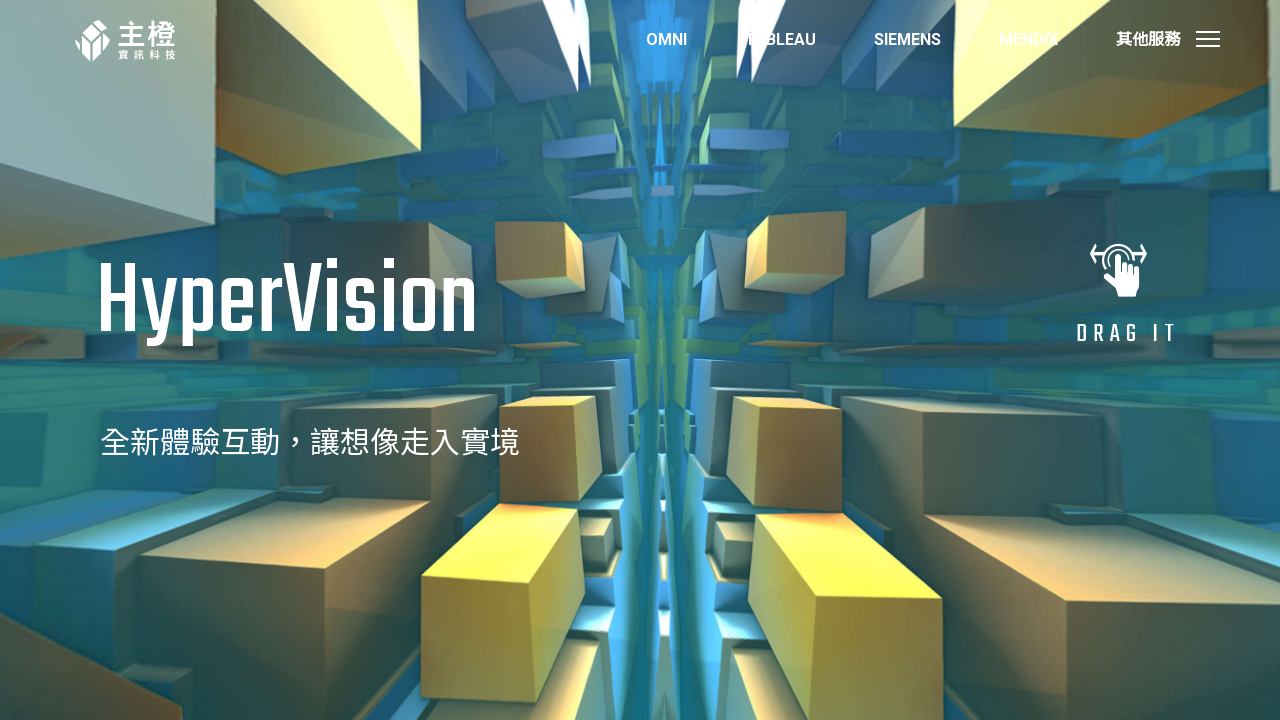

Navigated to https://jcit.com.tw/popReal.html
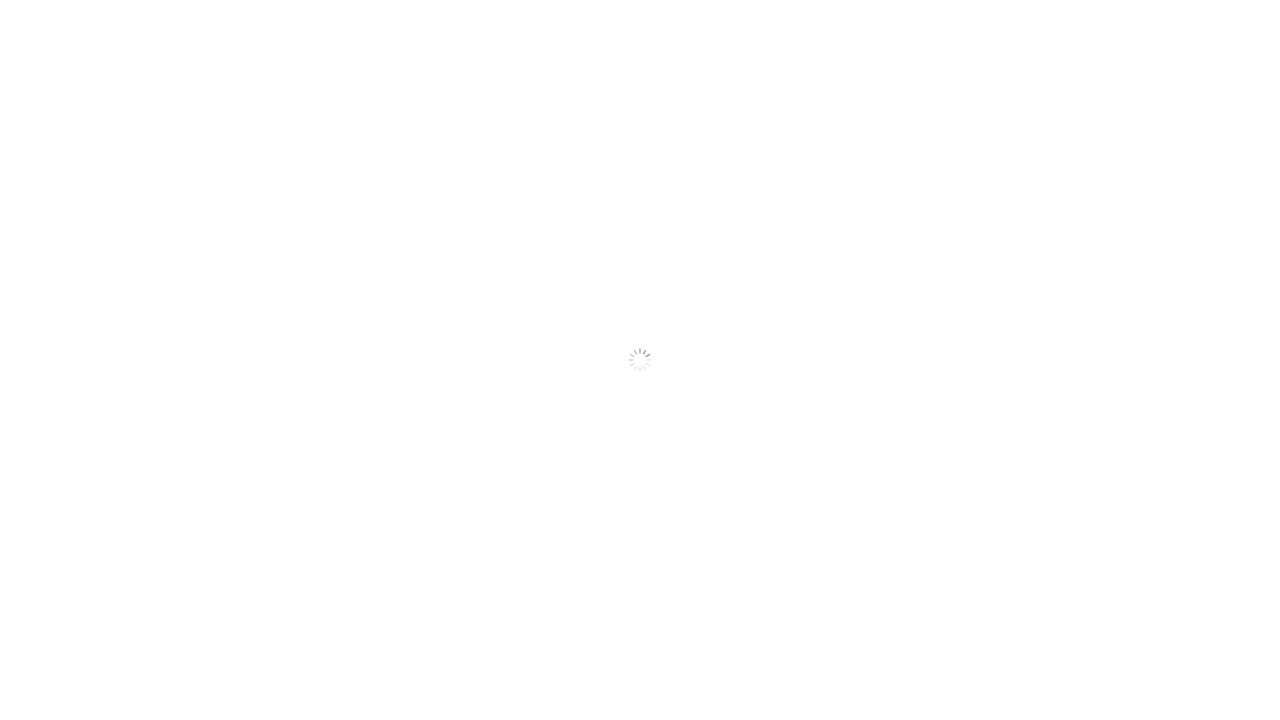

Moved mouse to starting position (640, 200) at (640, 200)
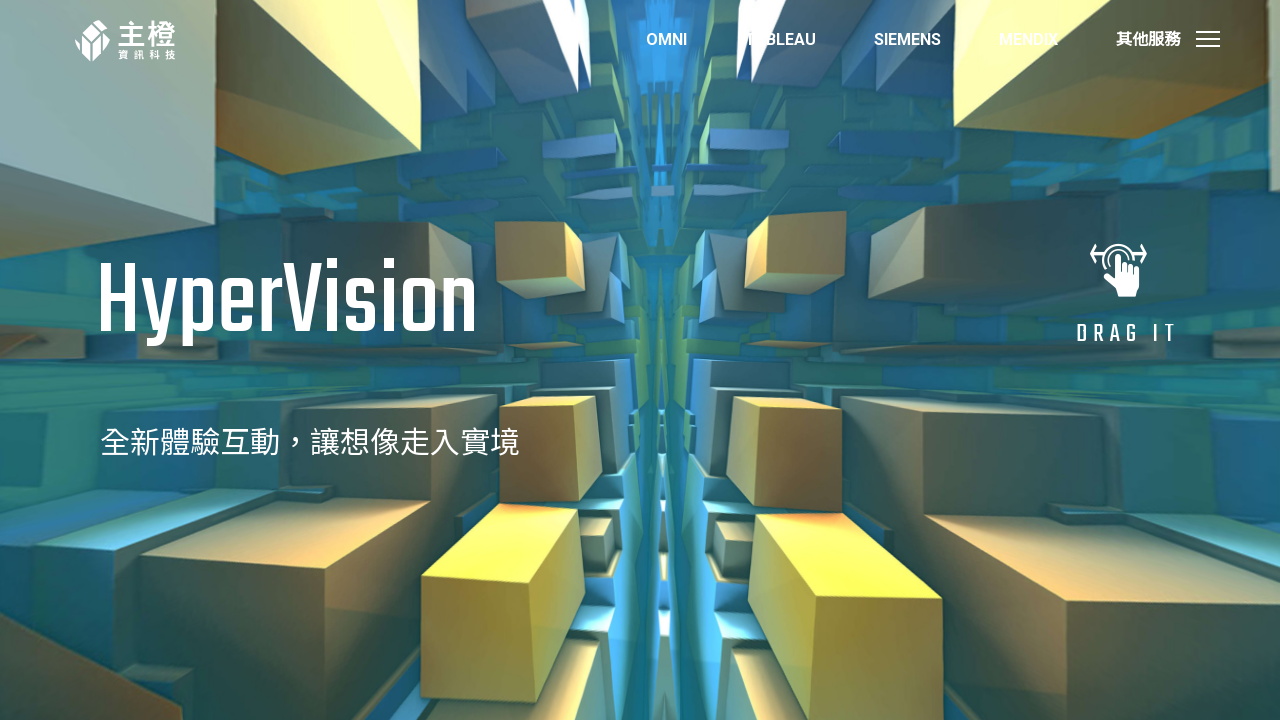

Pressed mouse button down at (640, 200)
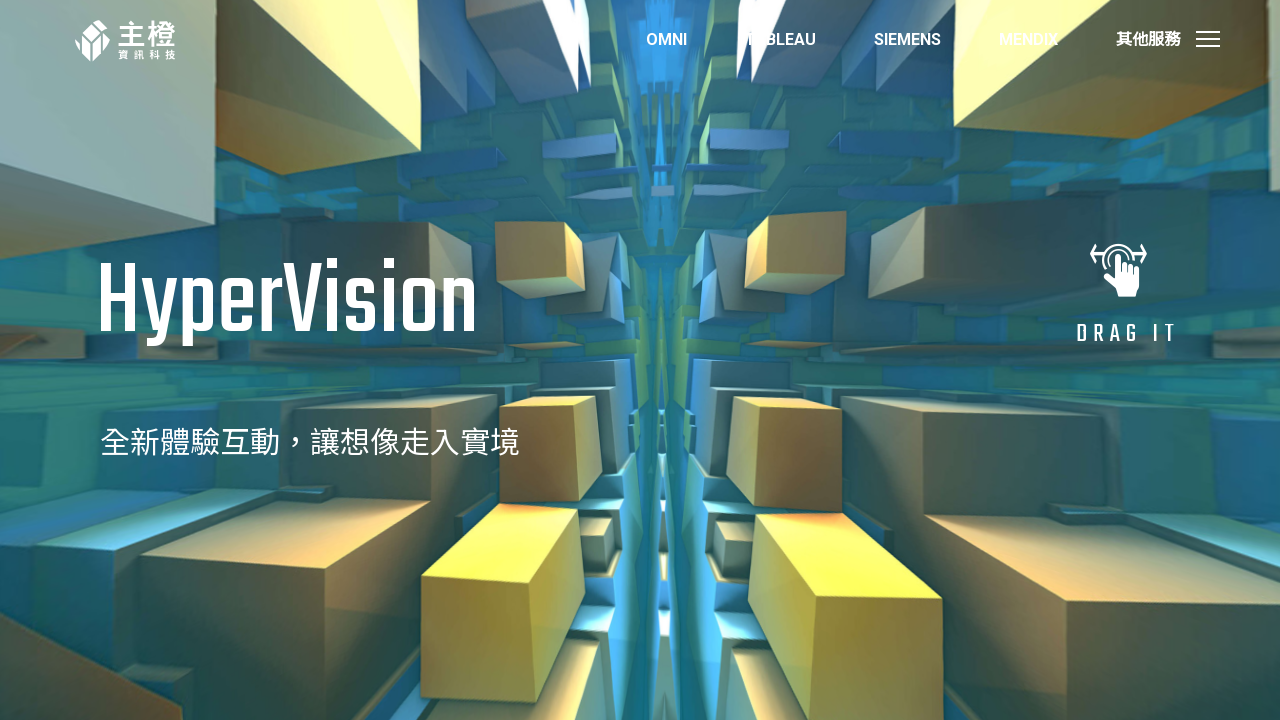

Dragged mouse to new position (100, 100) at (100, 100)
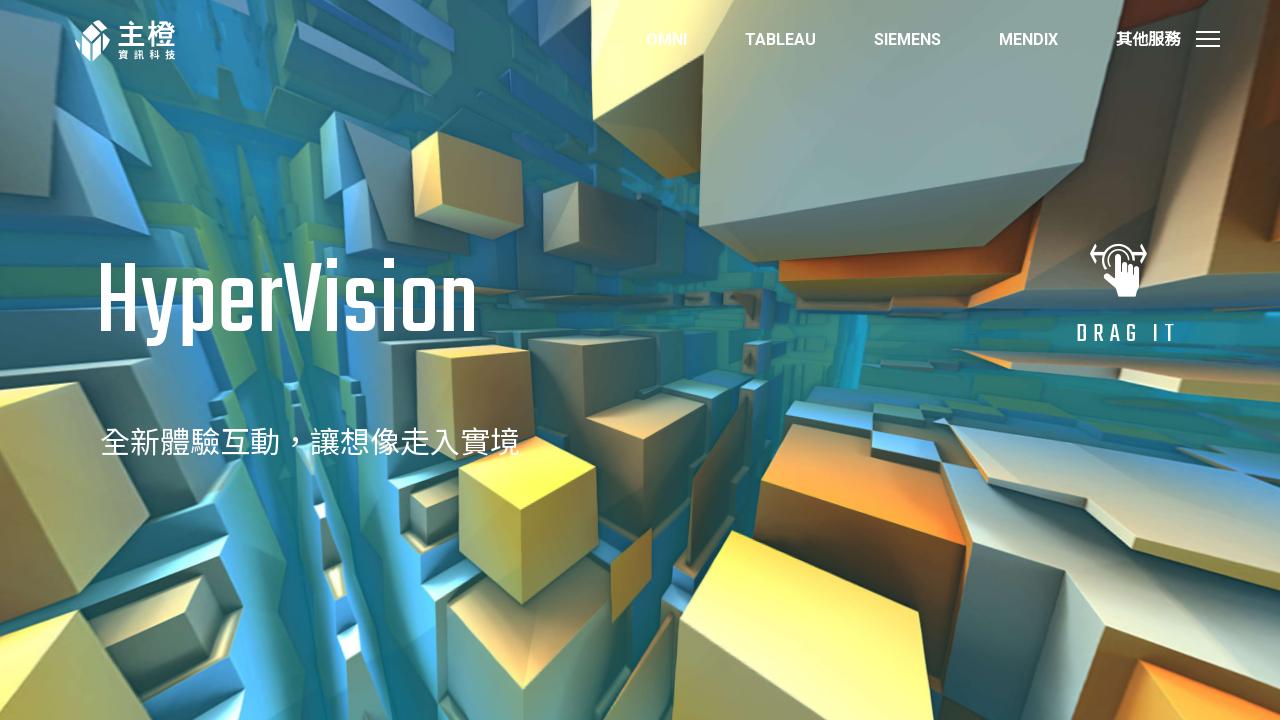

Released mouse button at (100, 100)
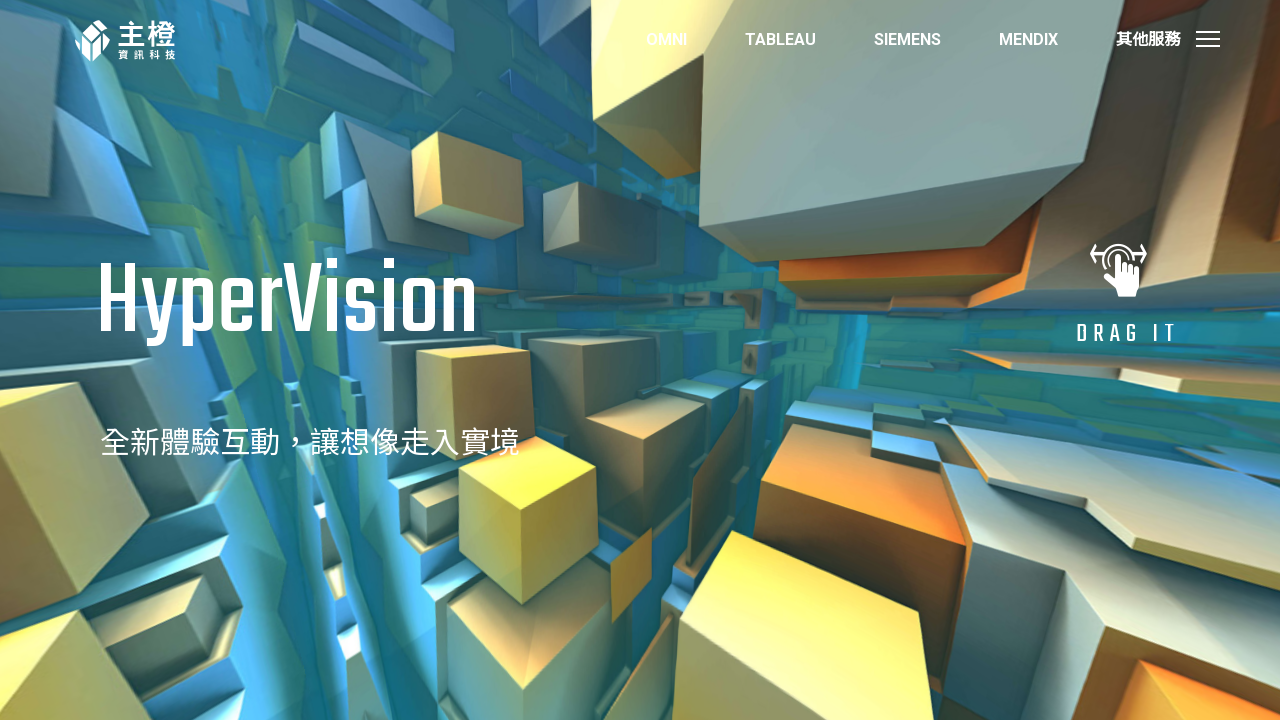

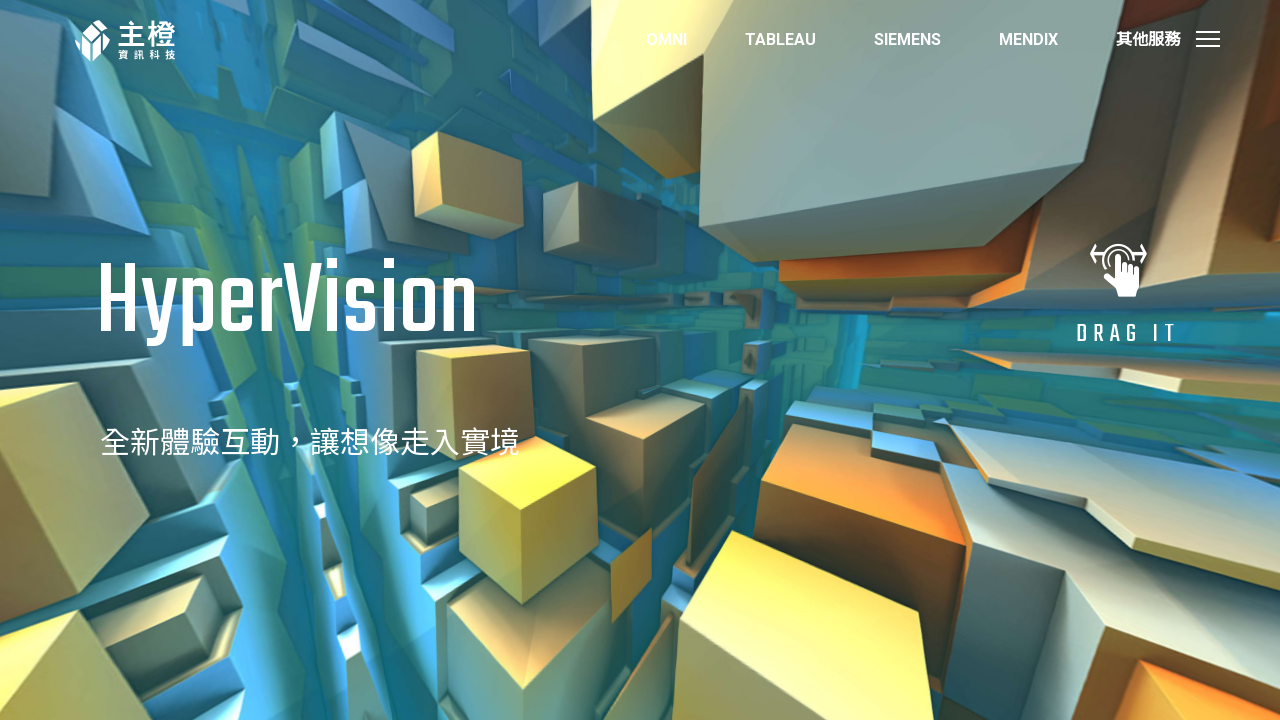